Fills out a text box form on DemoQA website with user information including name, email, and address

Starting URL: https://demoqa.com/text-box

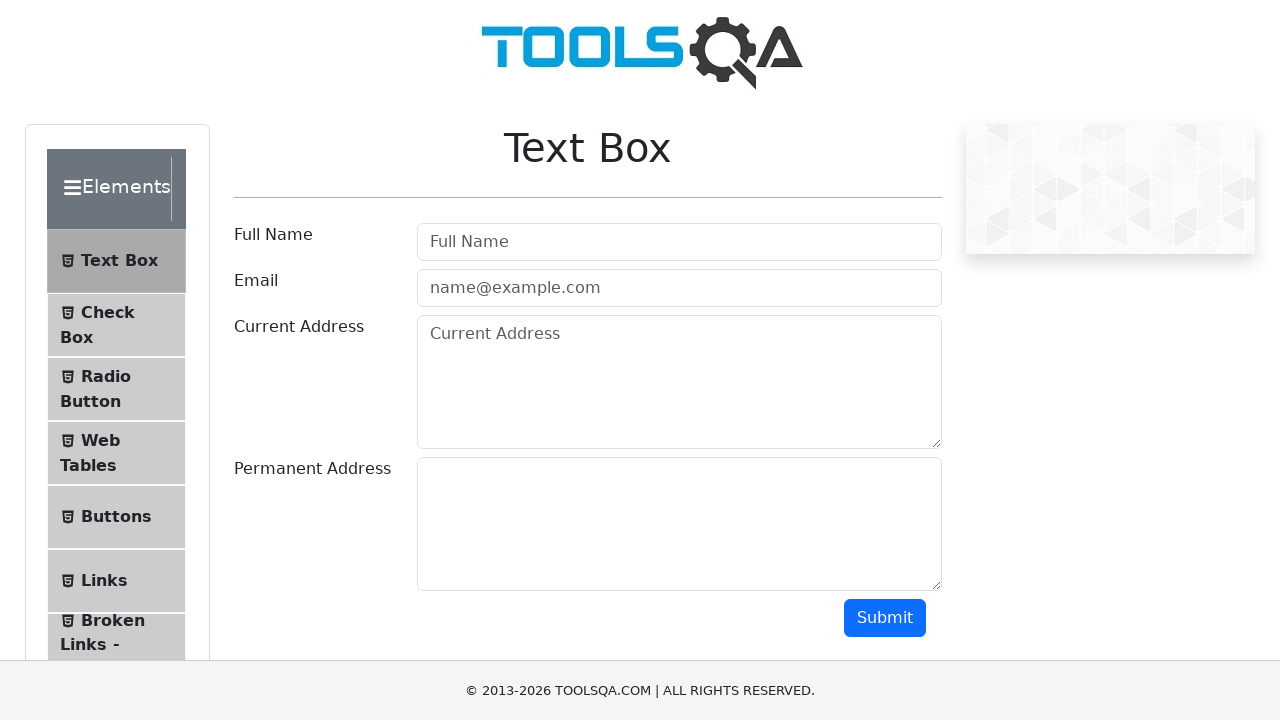

Filled full name field with 'SagarNana' on #userName
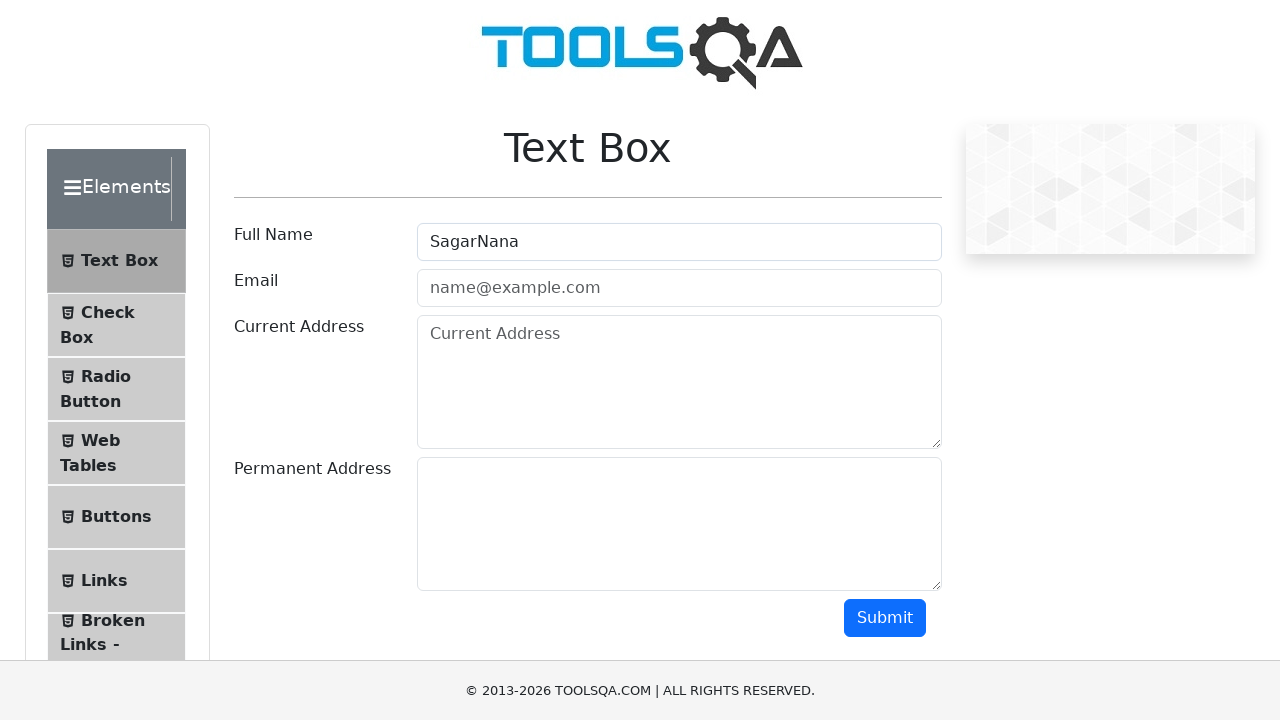

Filled email field with 'SagarNana@gmail.com' on #userEmail
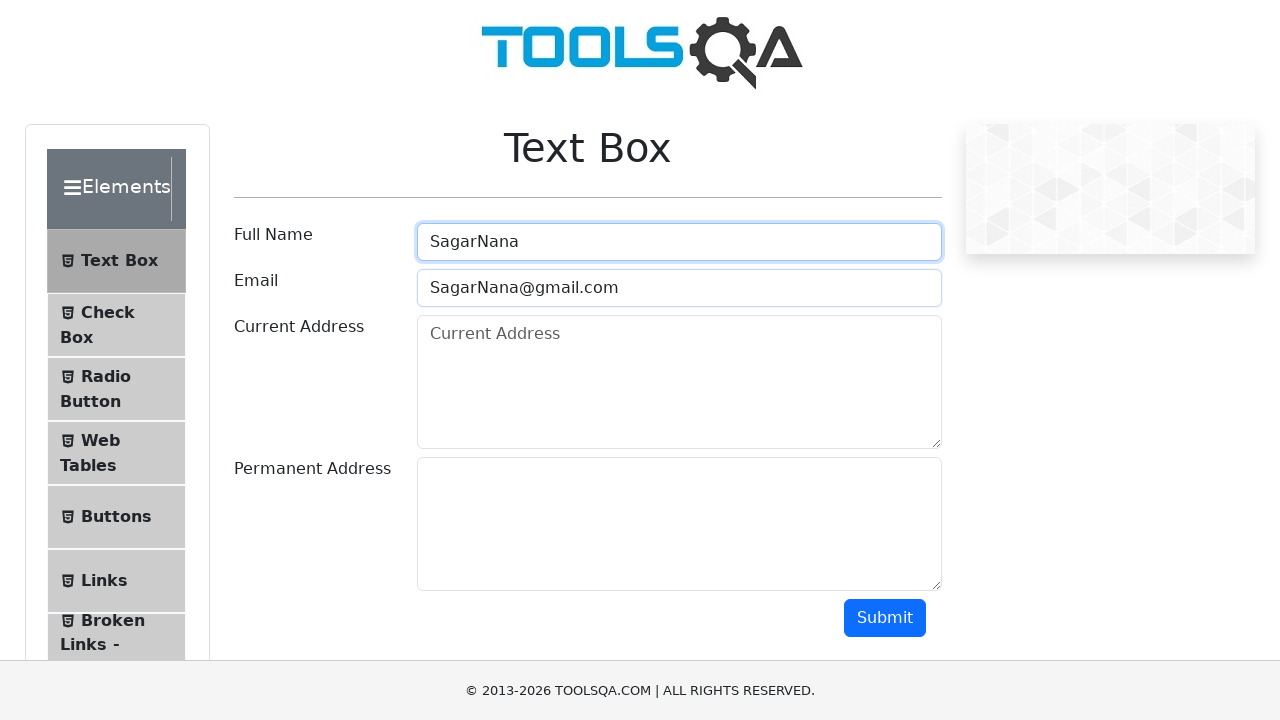

Filled current address field with 'Chandigarh' on #currentAddress
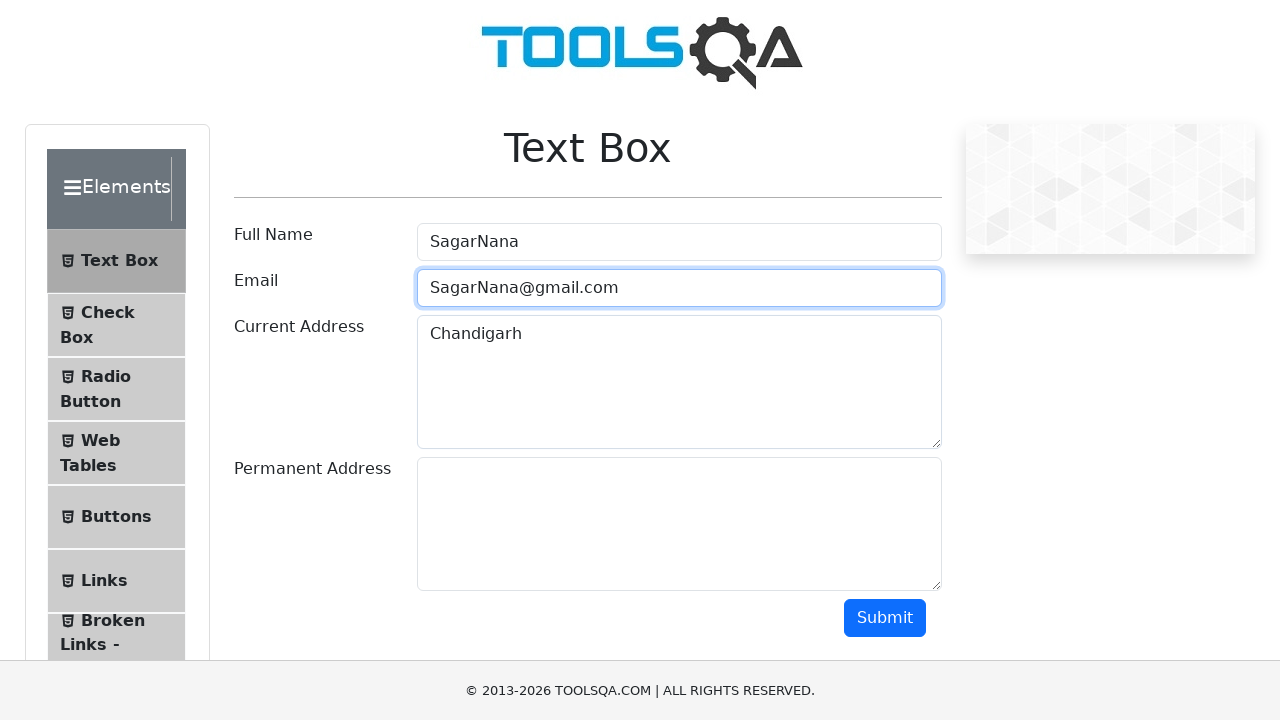

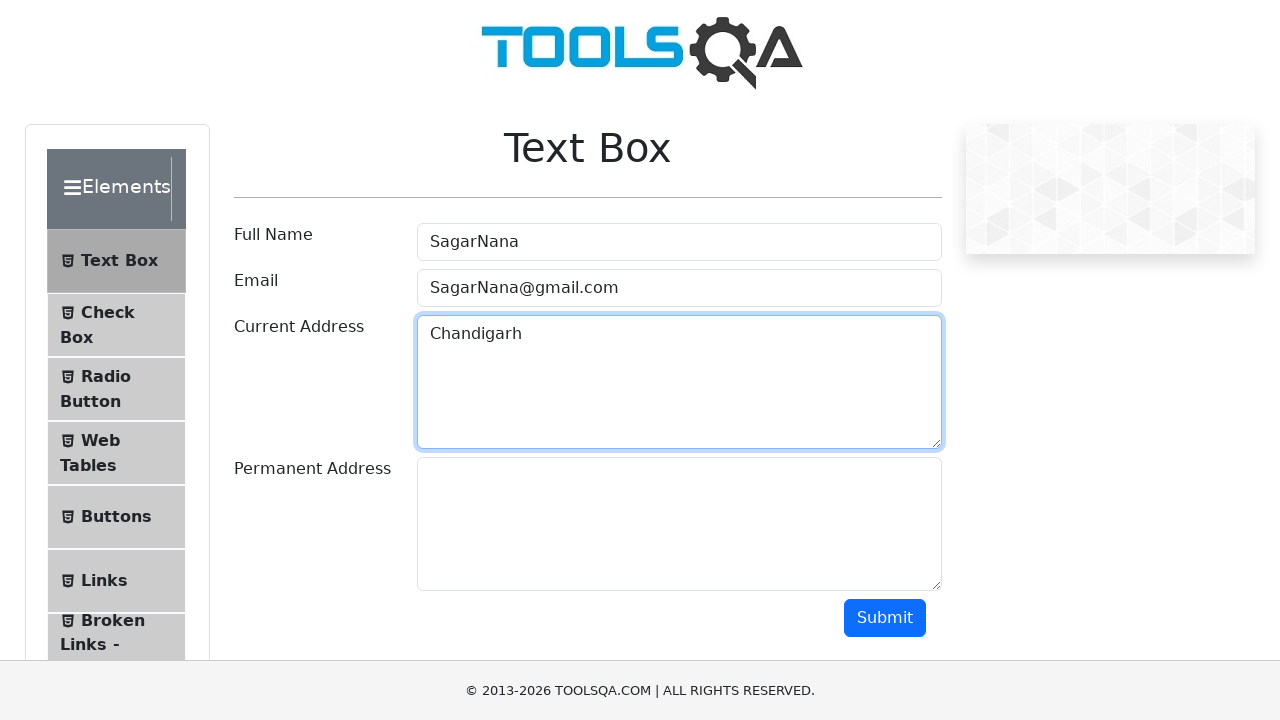